Tests accepting a simple JavaScript alert by clicking the JS Alert button, accepting the alert dialog, and verifying the result message.

Starting URL: https://the-internet.herokuapp.com/javascript_alerts

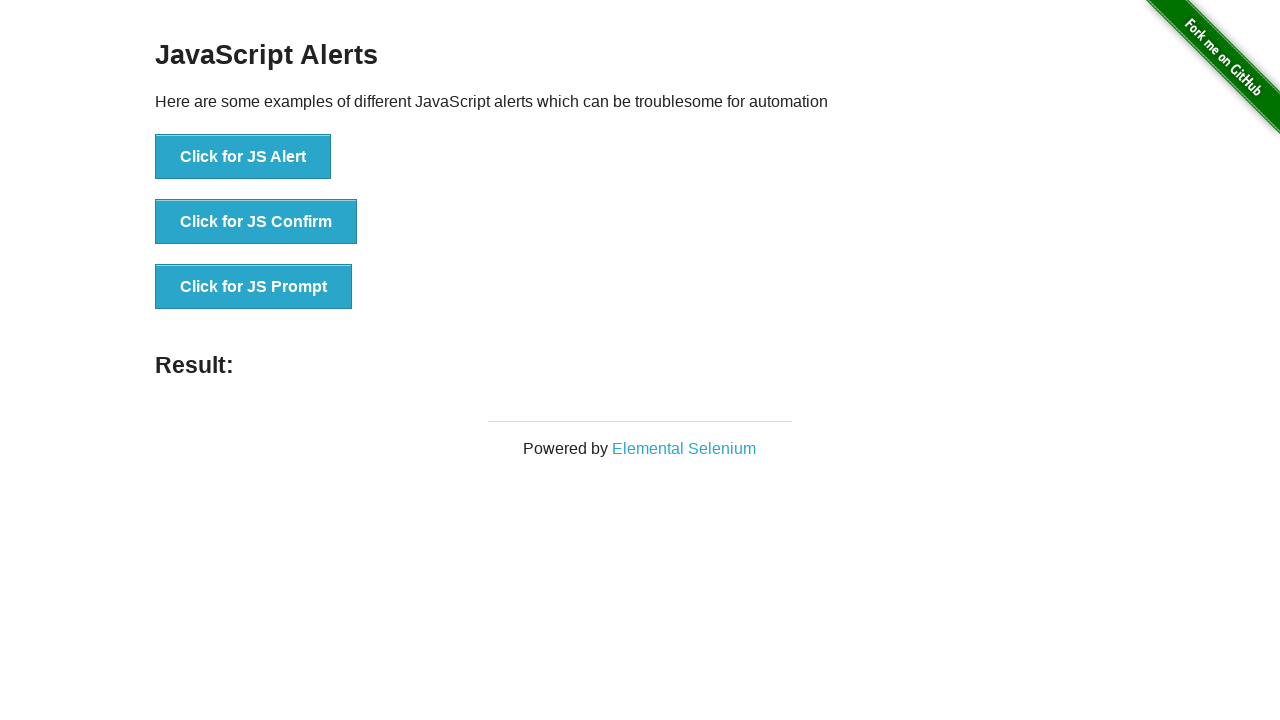

Clicked the JS Alert button at (243, 157) on xpath=//button[@onclick='jsAlert()']
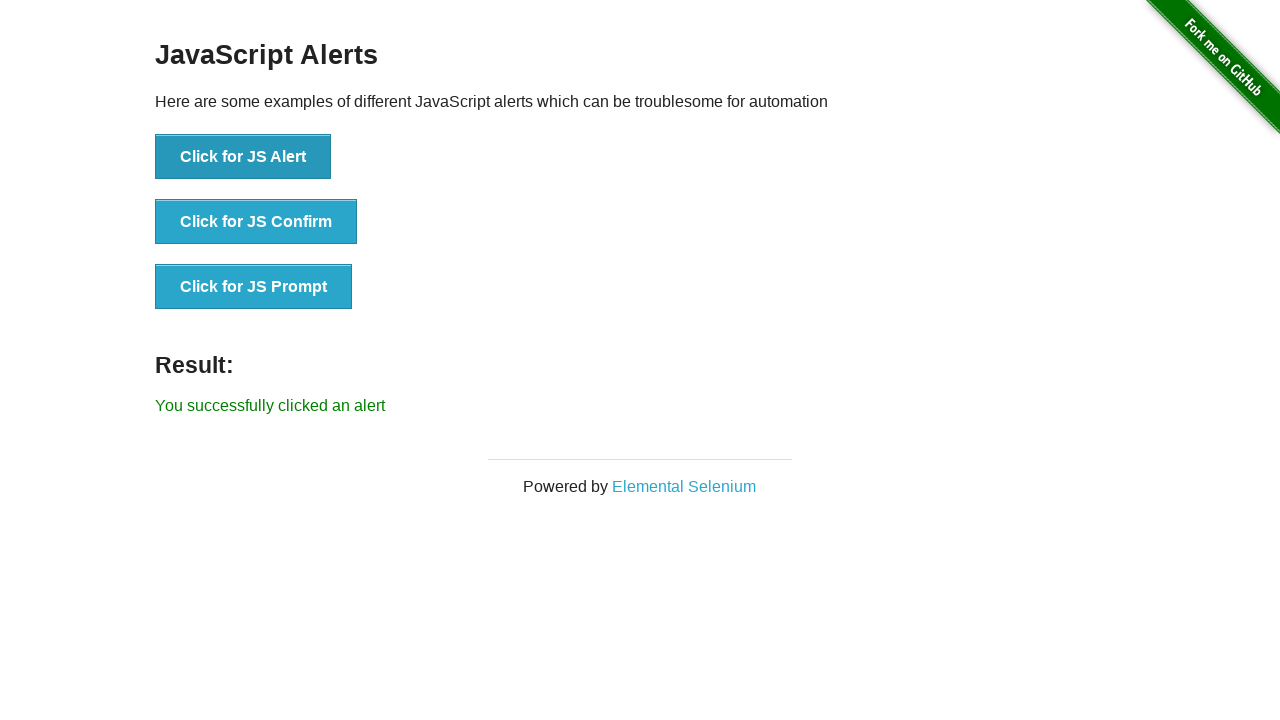

Set up dialog handler to accept alert
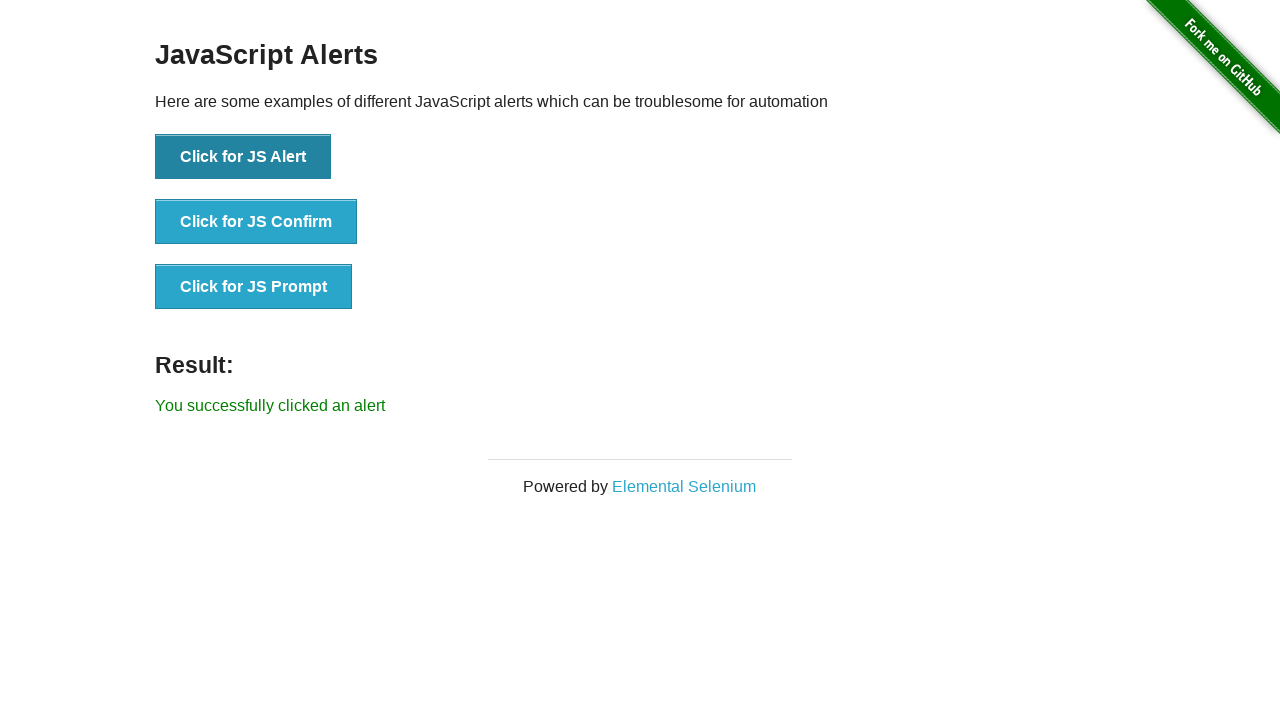

Result message appeared after accepting alert
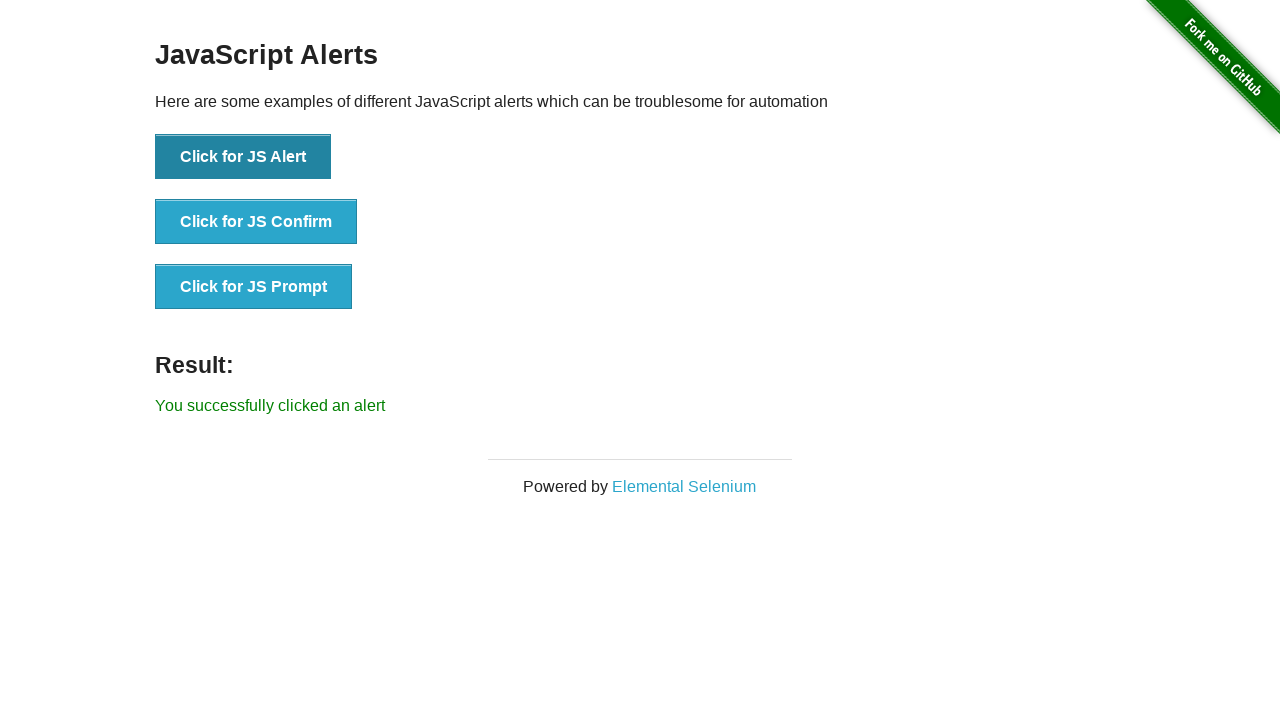

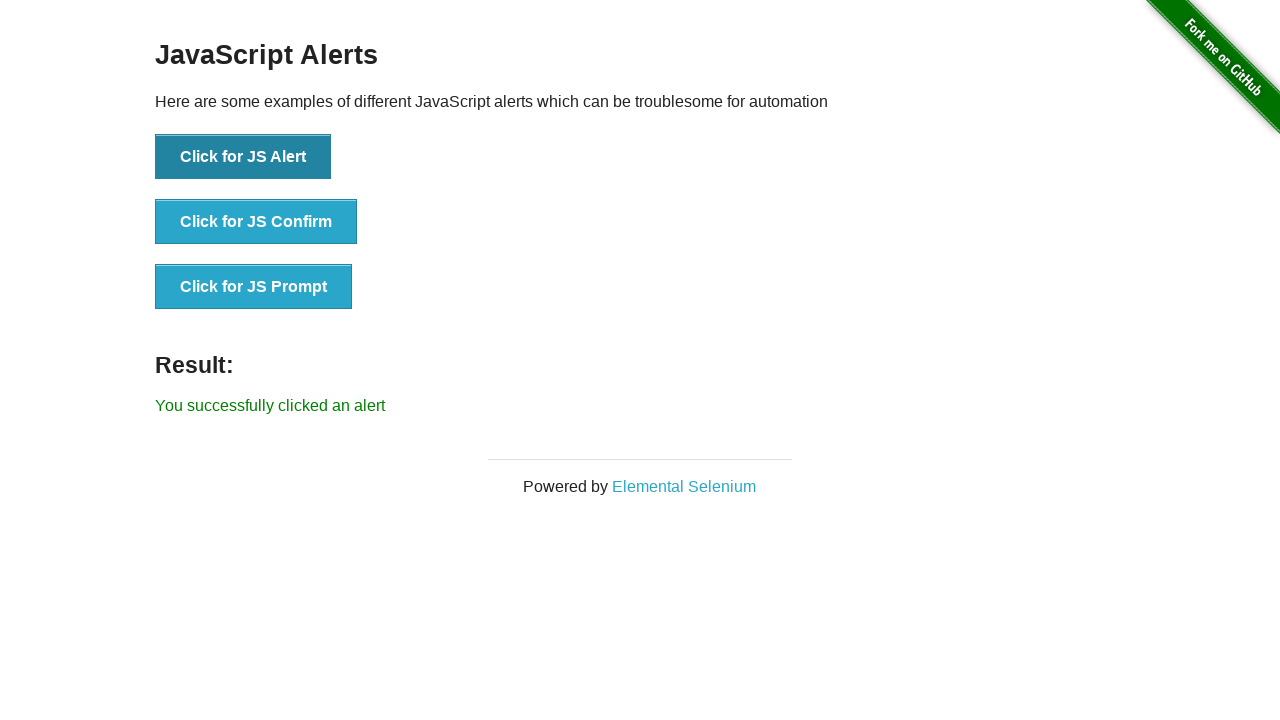